Tests authorization form validation with empty username field

Starting URL: http://intershop5.skillbox.ru/my-account/

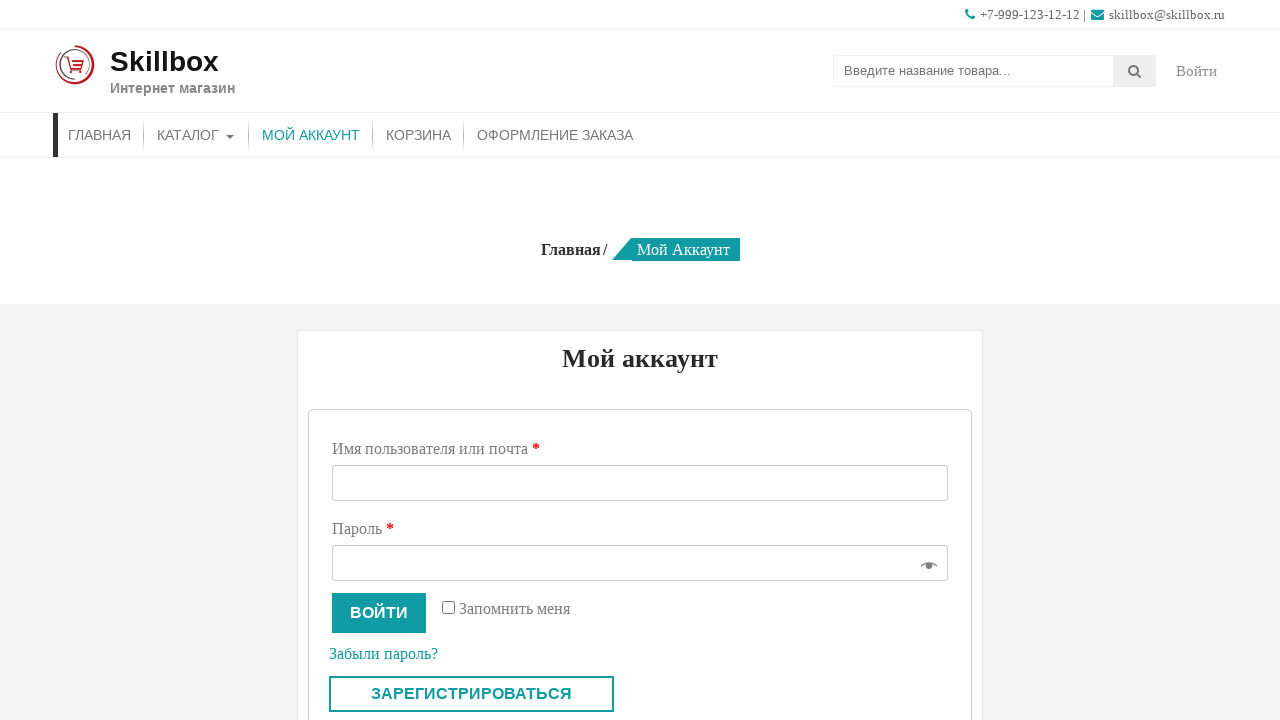

Filled password field with test password, leaving username empty on #password
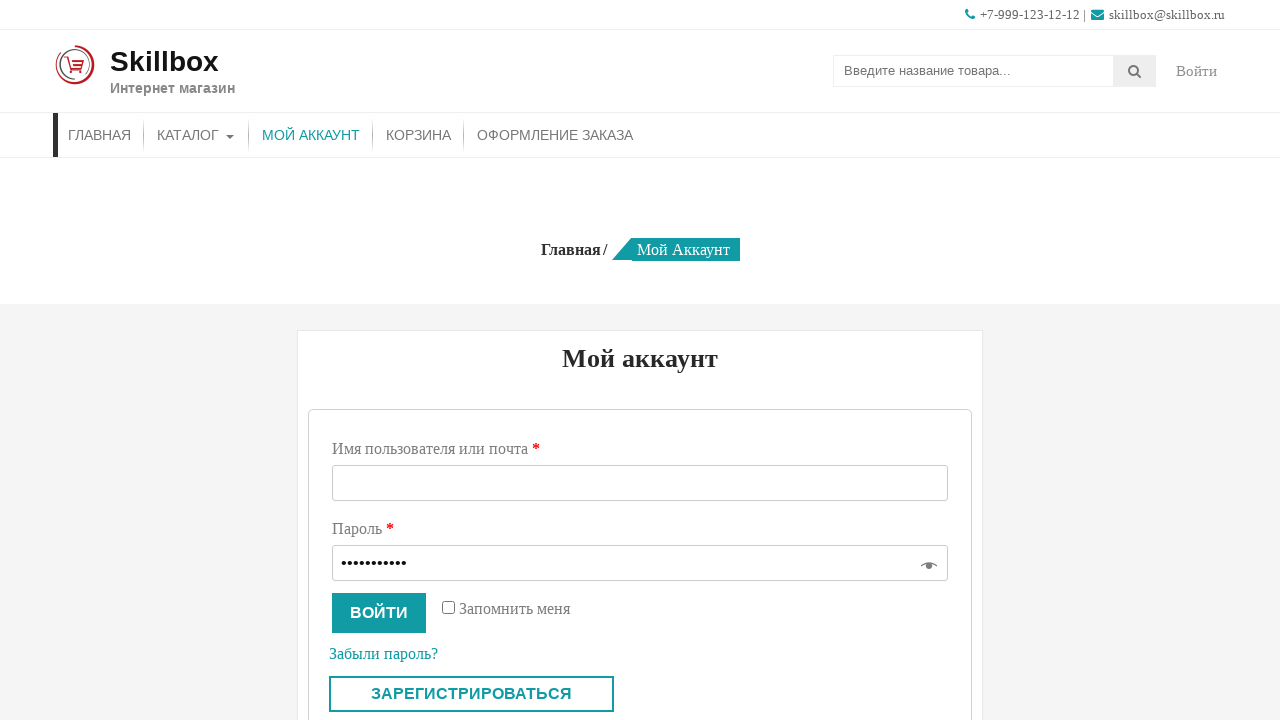

Clicked login button to submit authorization form with empty username at (379, 613) on button[name='login']
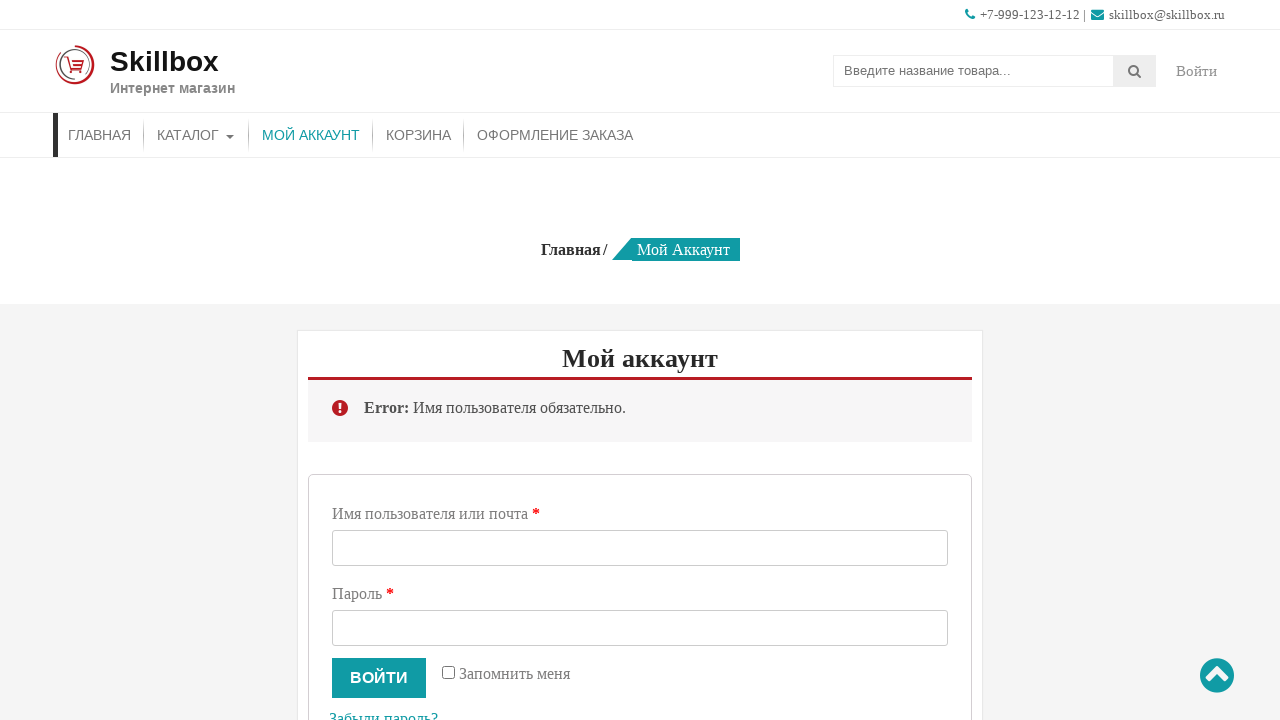

Authorization form validation error message appeared
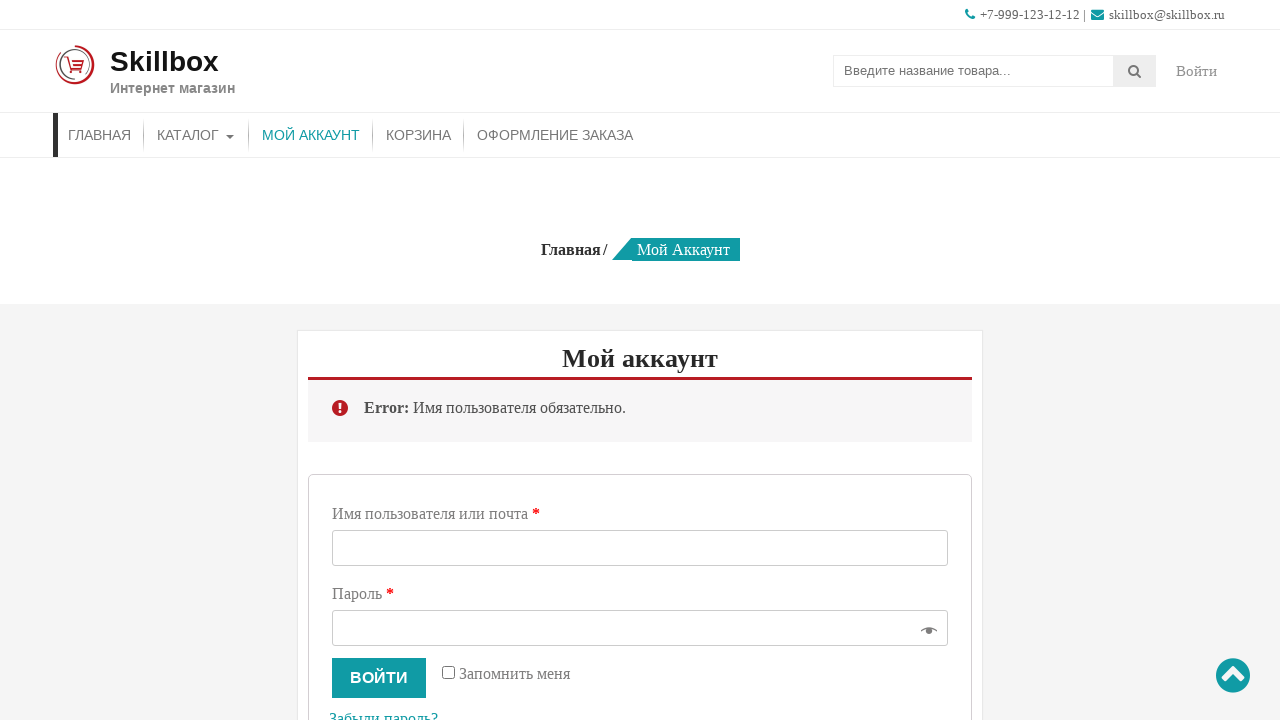

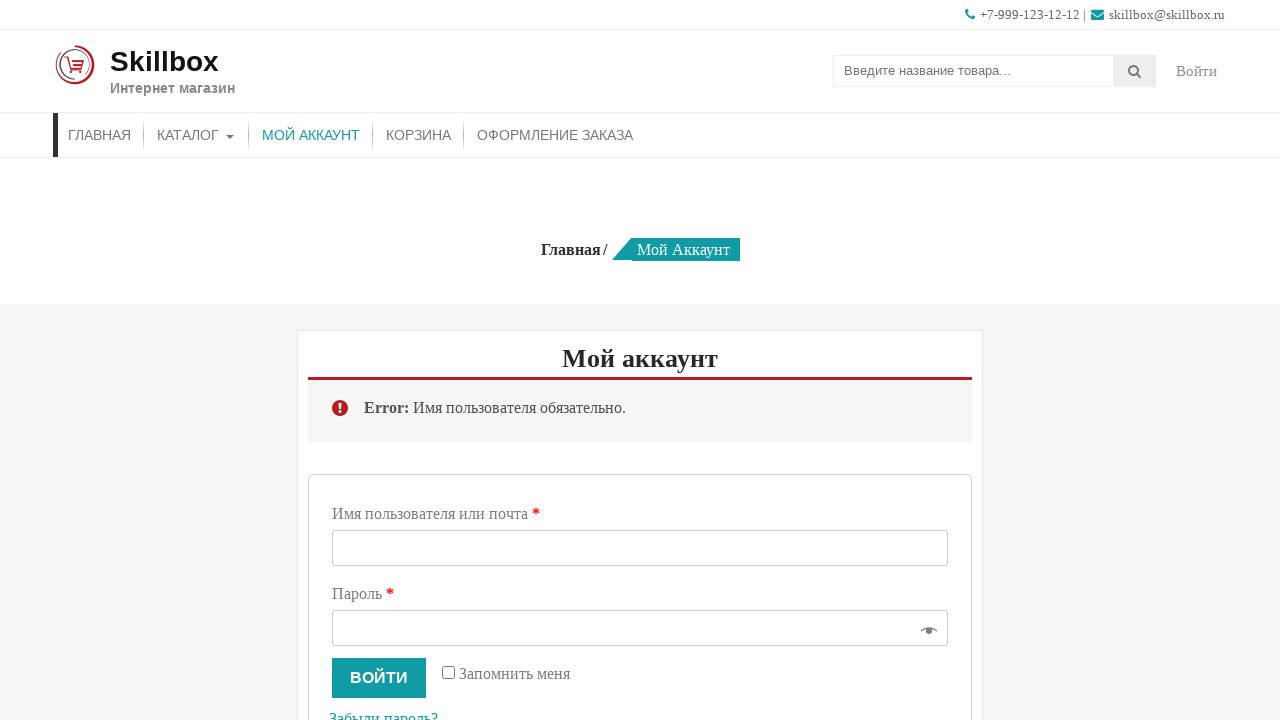